Tests window handling functionality by opening a new window, switching to it to fill a form field, then returning to the parent window to fill another field

Starting URL: https://www.hyrtutorials.com/p/window-handles-practice.html

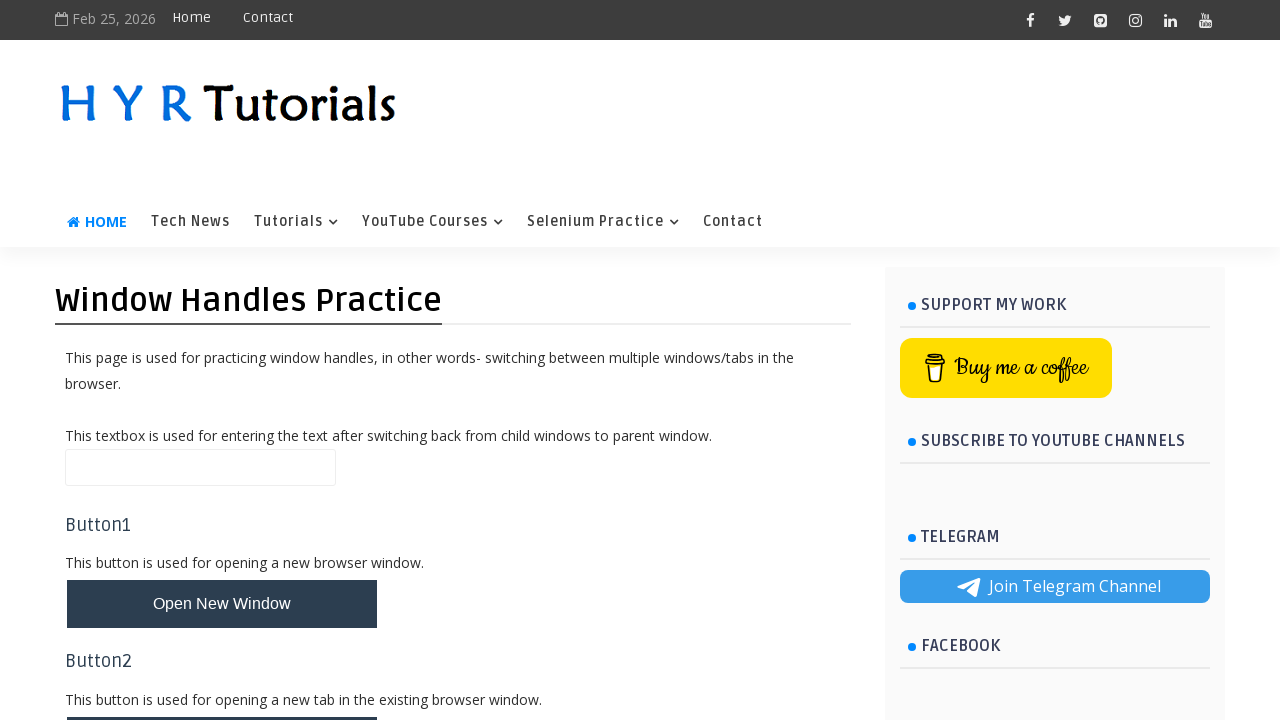

Clicked button to open new window at (222, 604) on #newWindowBtn
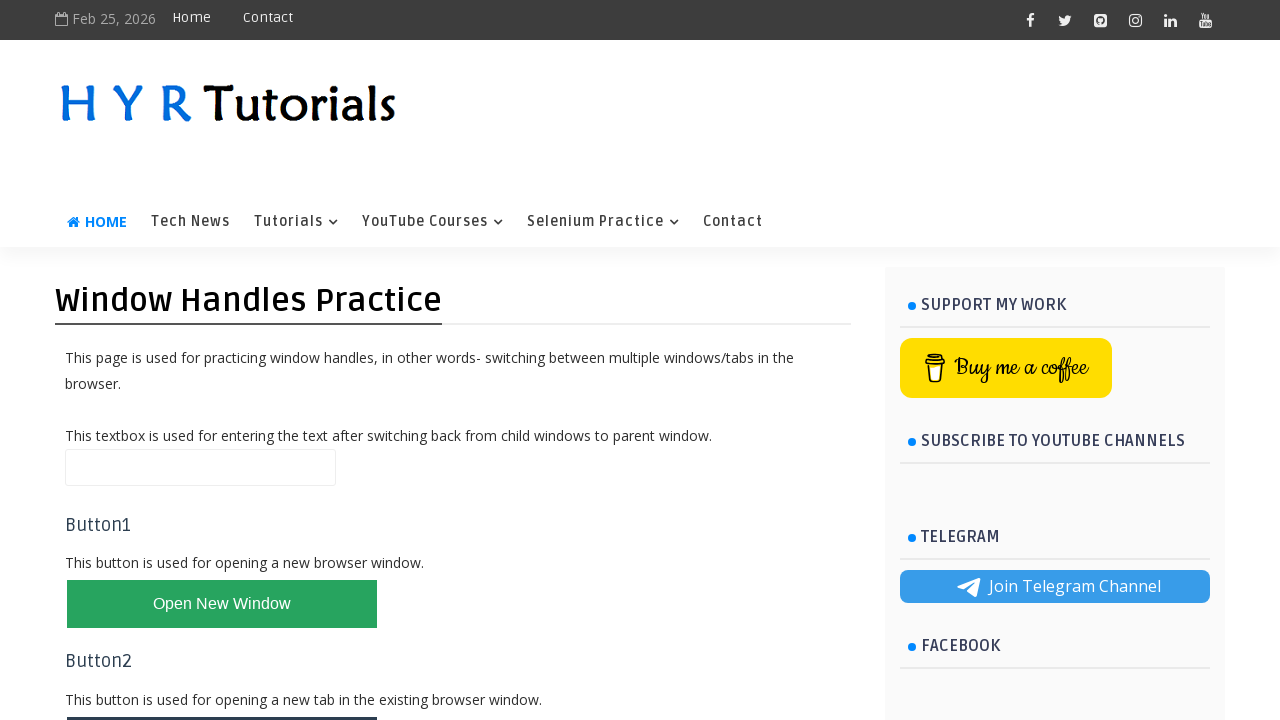

New window/tab opened and captured at (222, 604) on #newWindowBtn
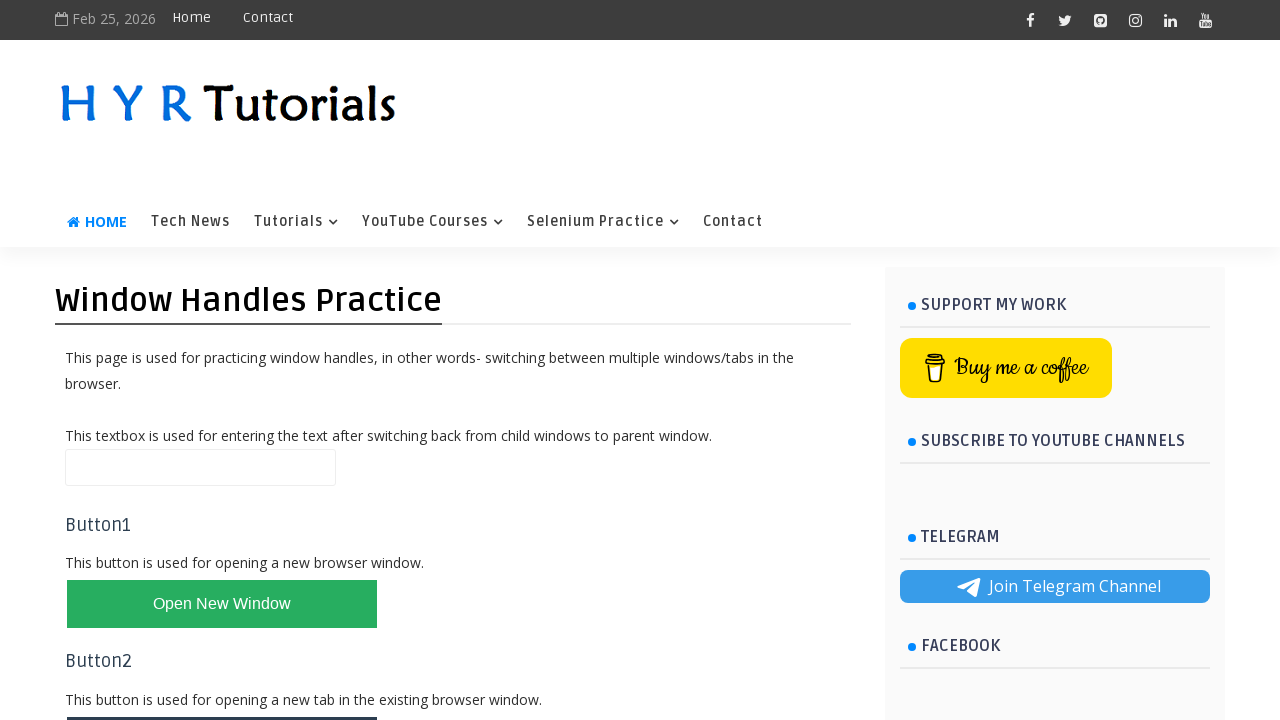

Switched to new window/tab
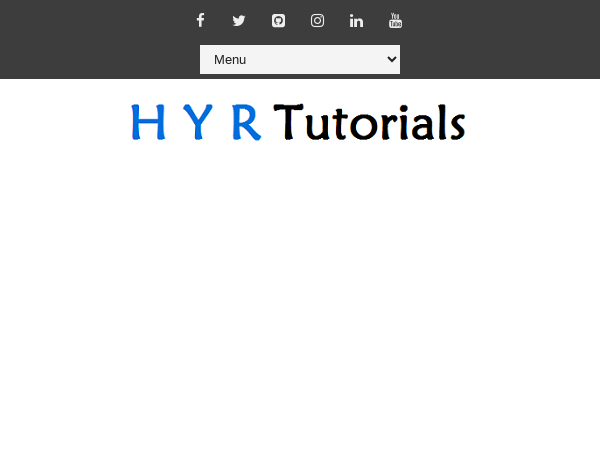

Filled firstName field with 'chaithanya' in new window on #firstName
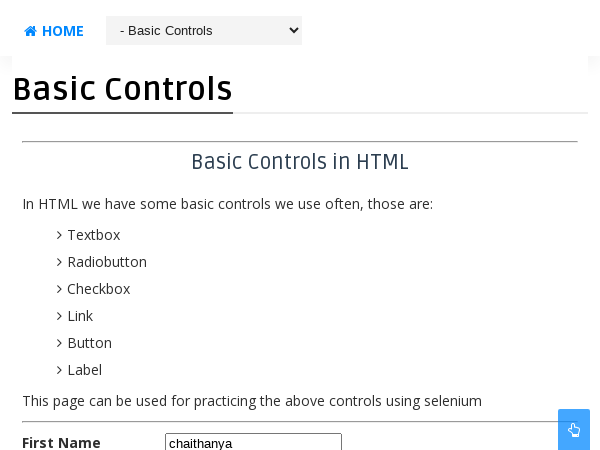

Closed the new window/tab
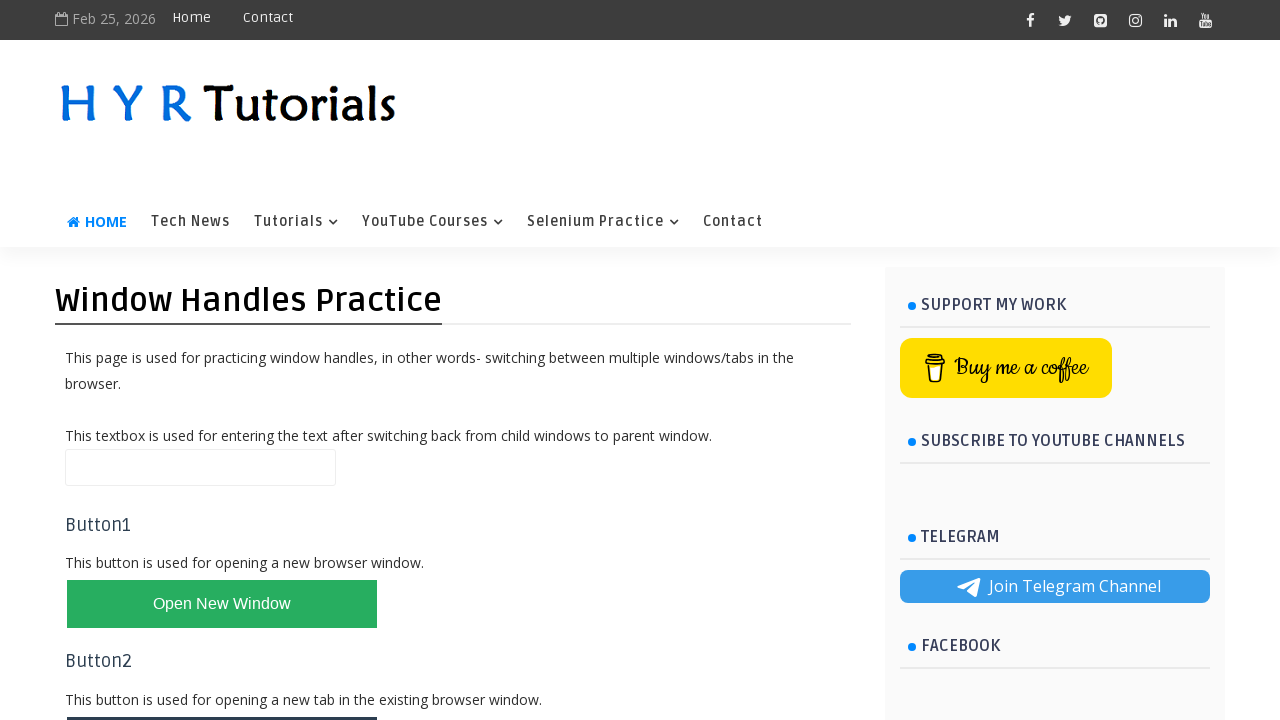

Filled name field with 'vadde chaithanya sai' in parent window on #name
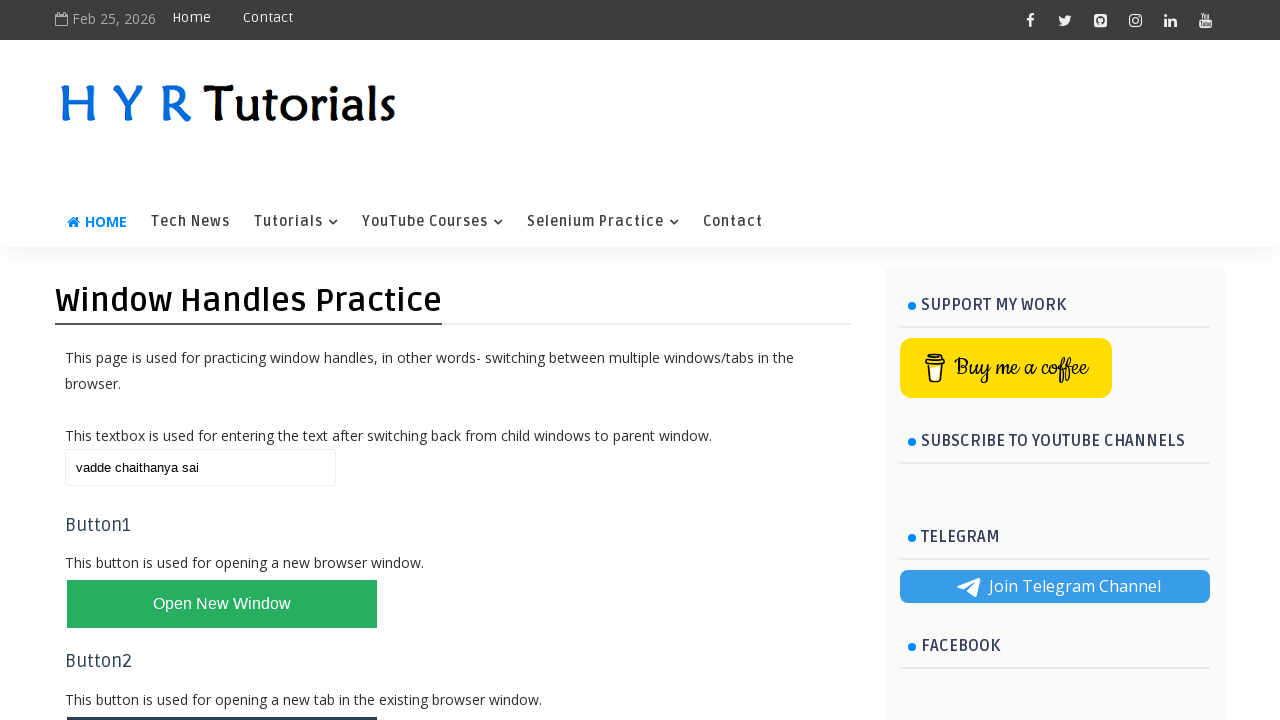

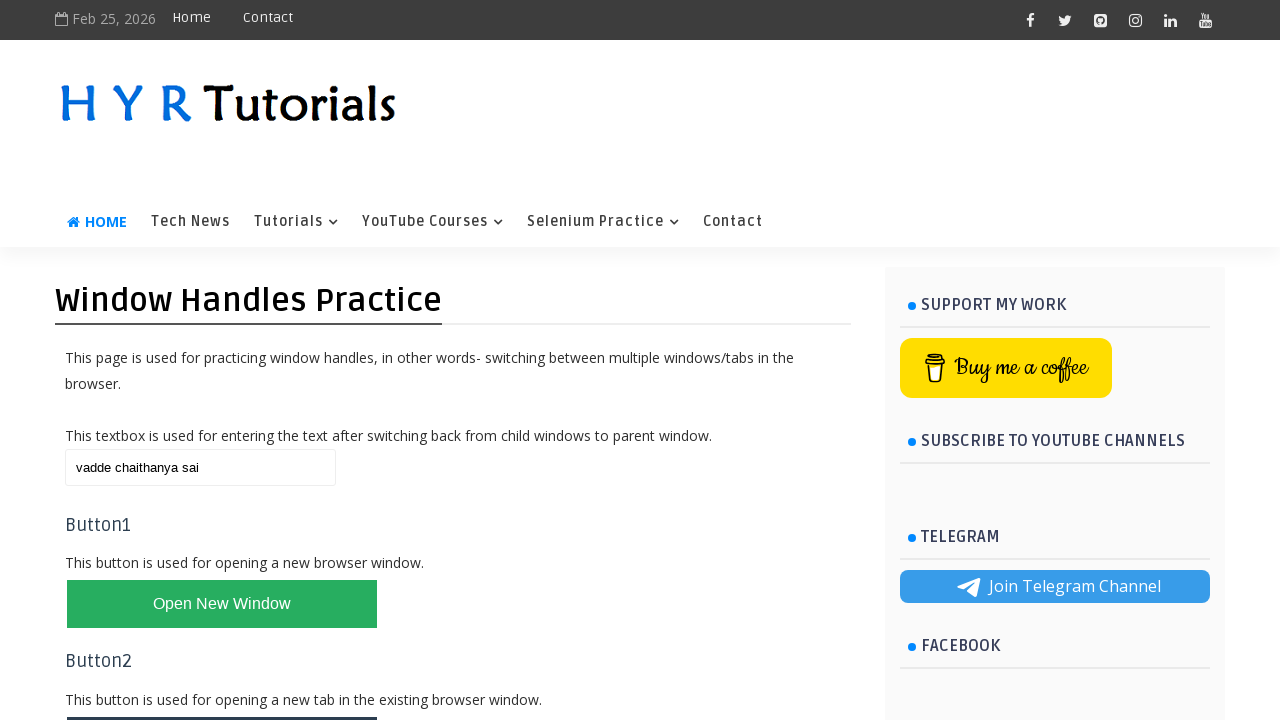